Tests form field interactions by navigating to a test page, entering text in input fields, clearing them, and submitting the form multiple times

Starting URL: https://teserat.github.io/welcome/

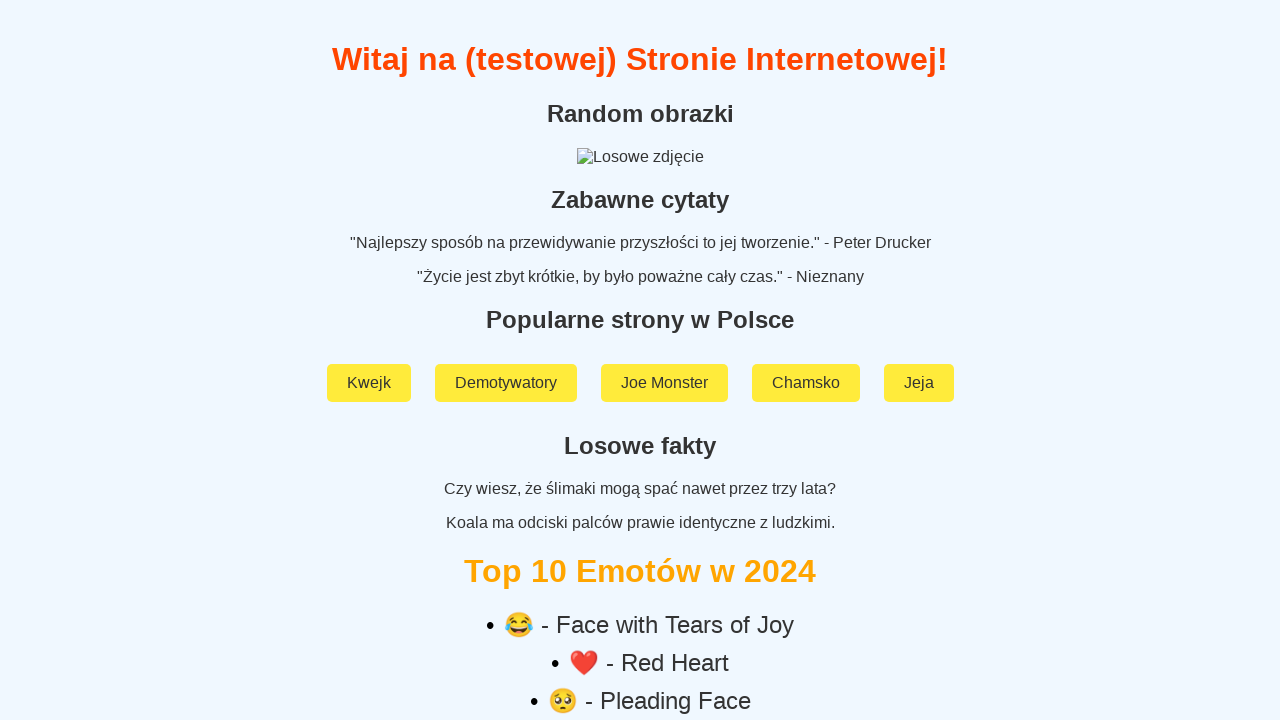

Clicked on 'Rozchodniak' link at (640, 592) on text=Rozchodniak
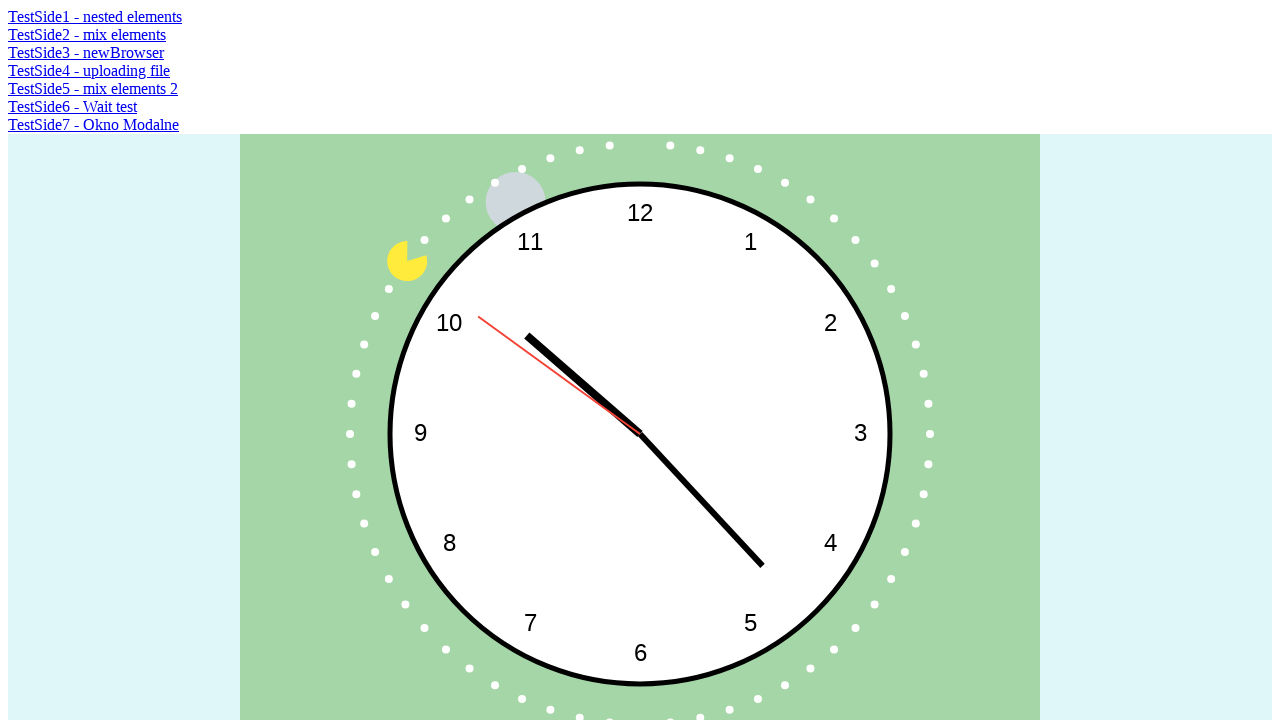

Clicked on 'TestSide2 - mix elements' link at (87, 34) on text=TestSide2 - mix elements
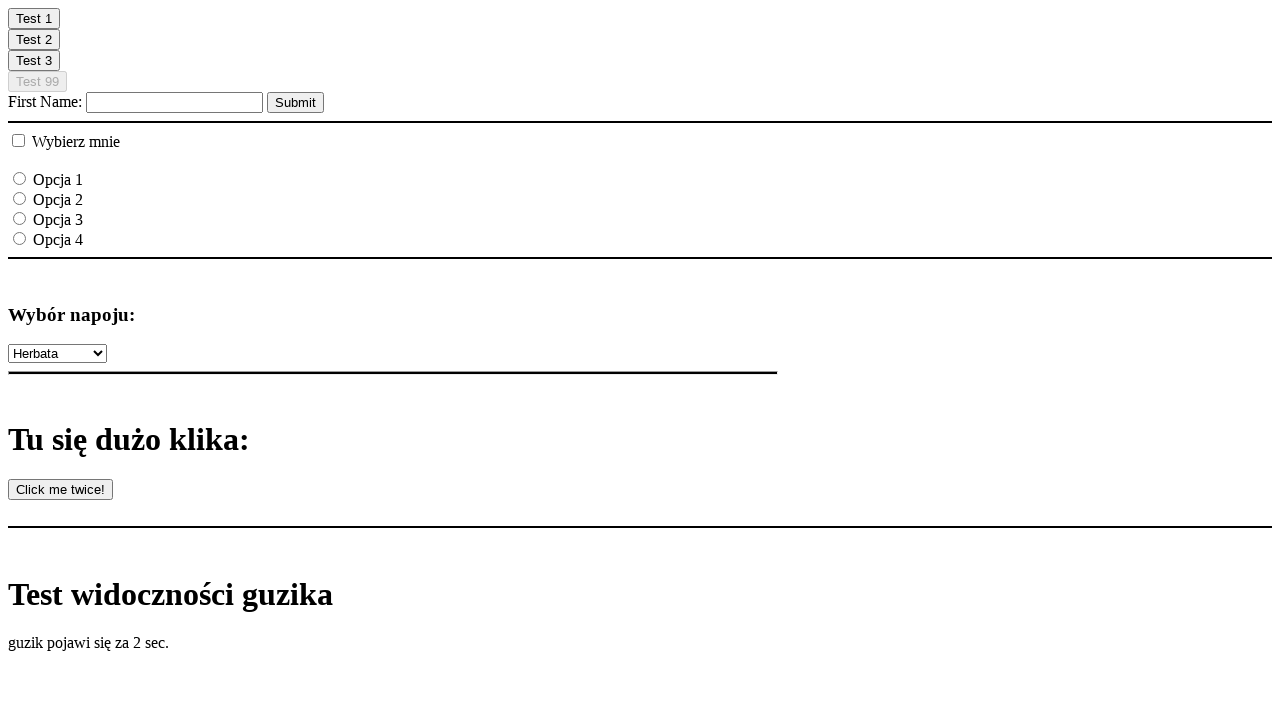

Filled name field with 'Szymon' on #fname
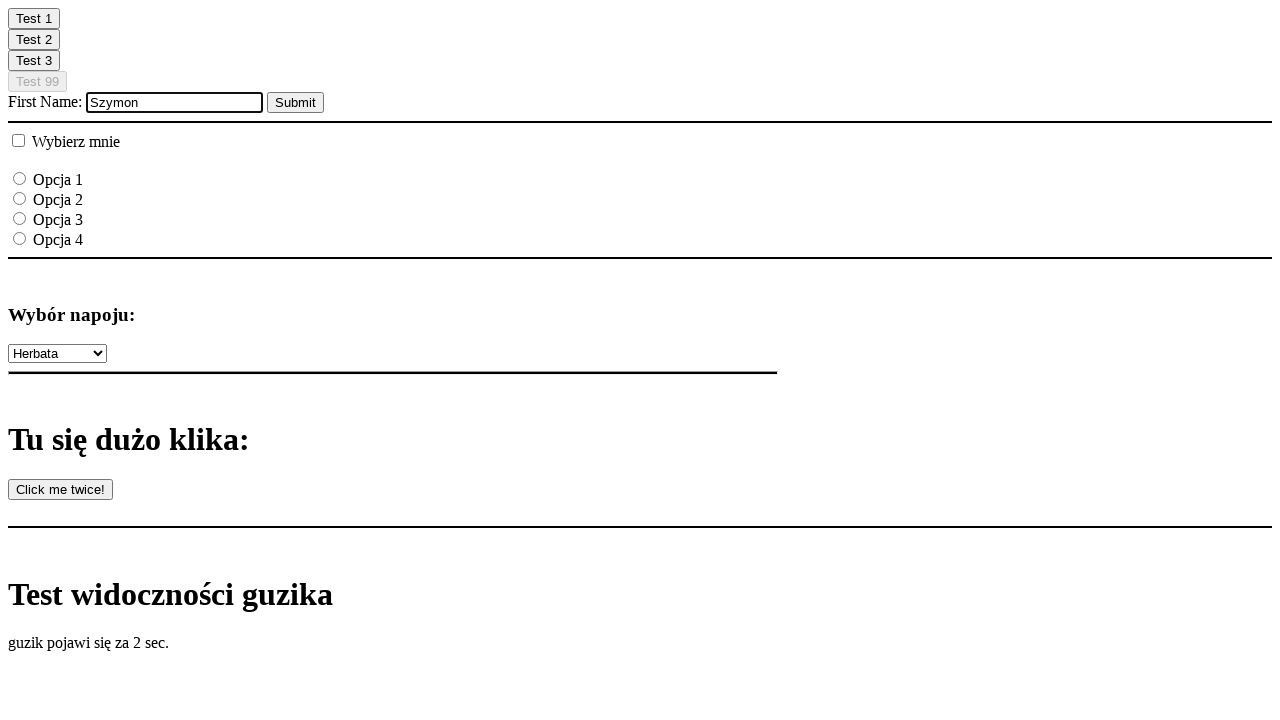

Cleared the name field on #fname
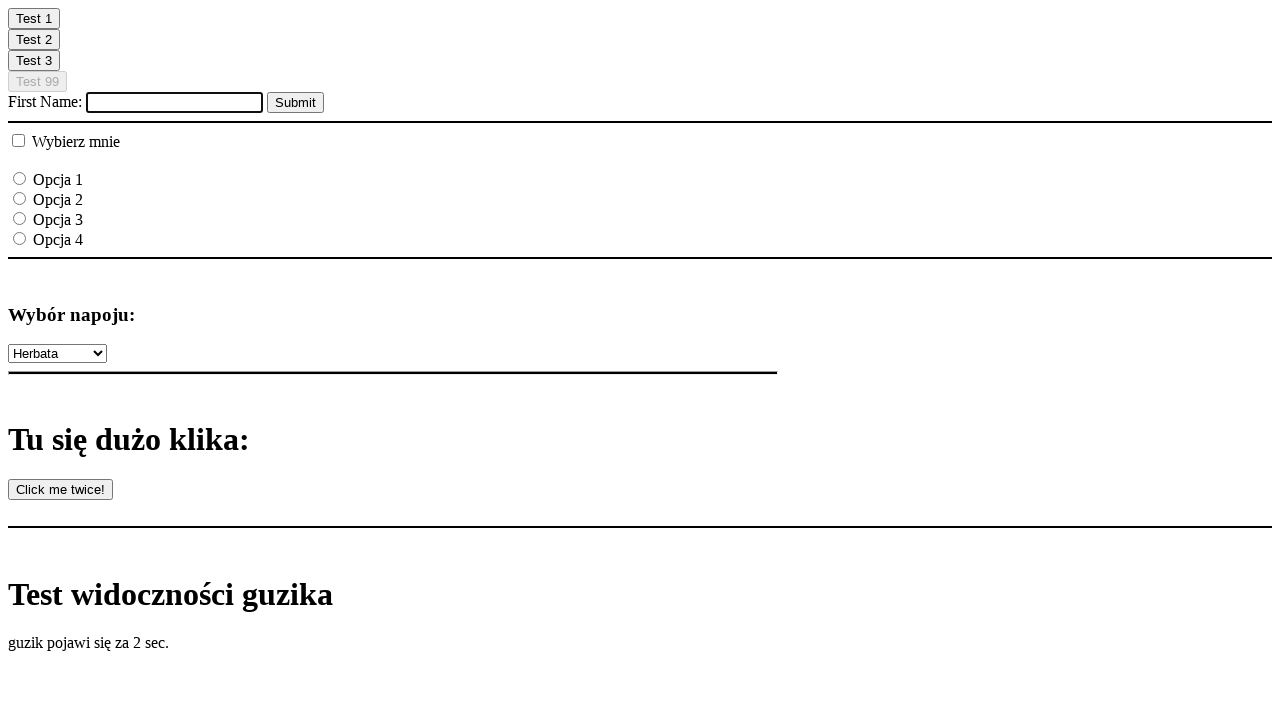

Filled name field with 'Jendrek' on #fname
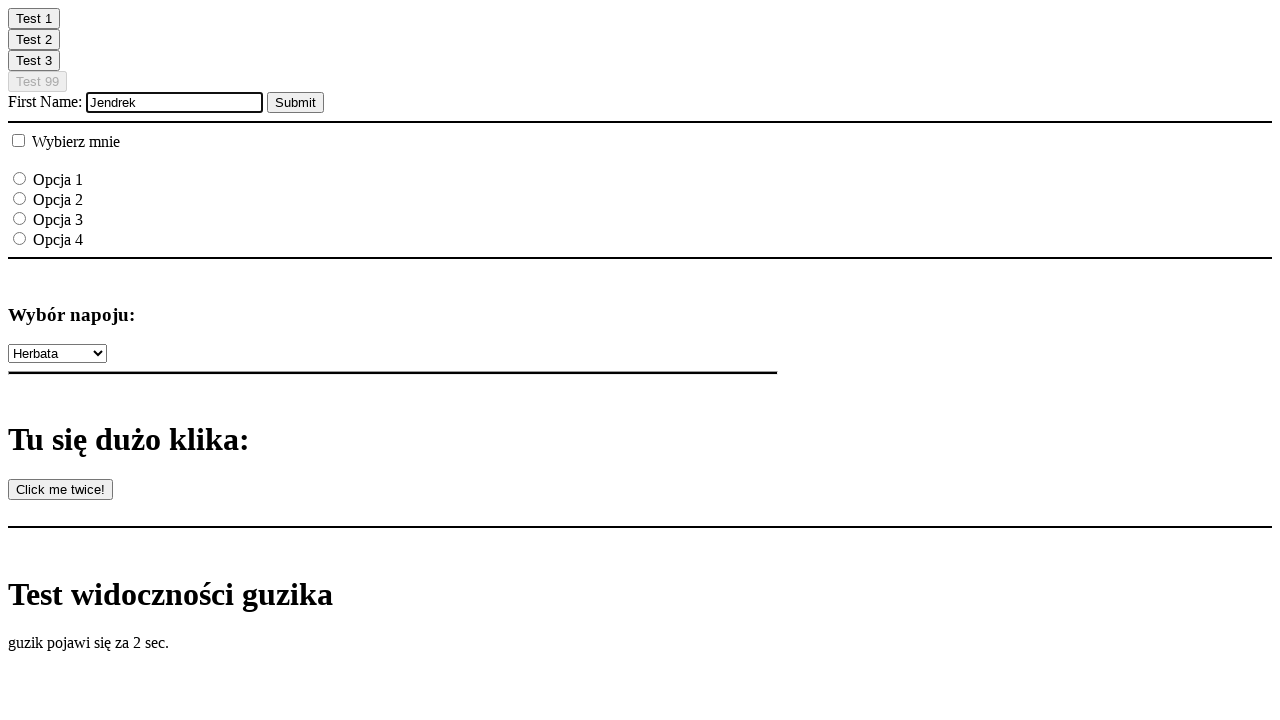

Clicked submit button to submit form with 'Jendrek' at (296, 102) on input[type='submit']
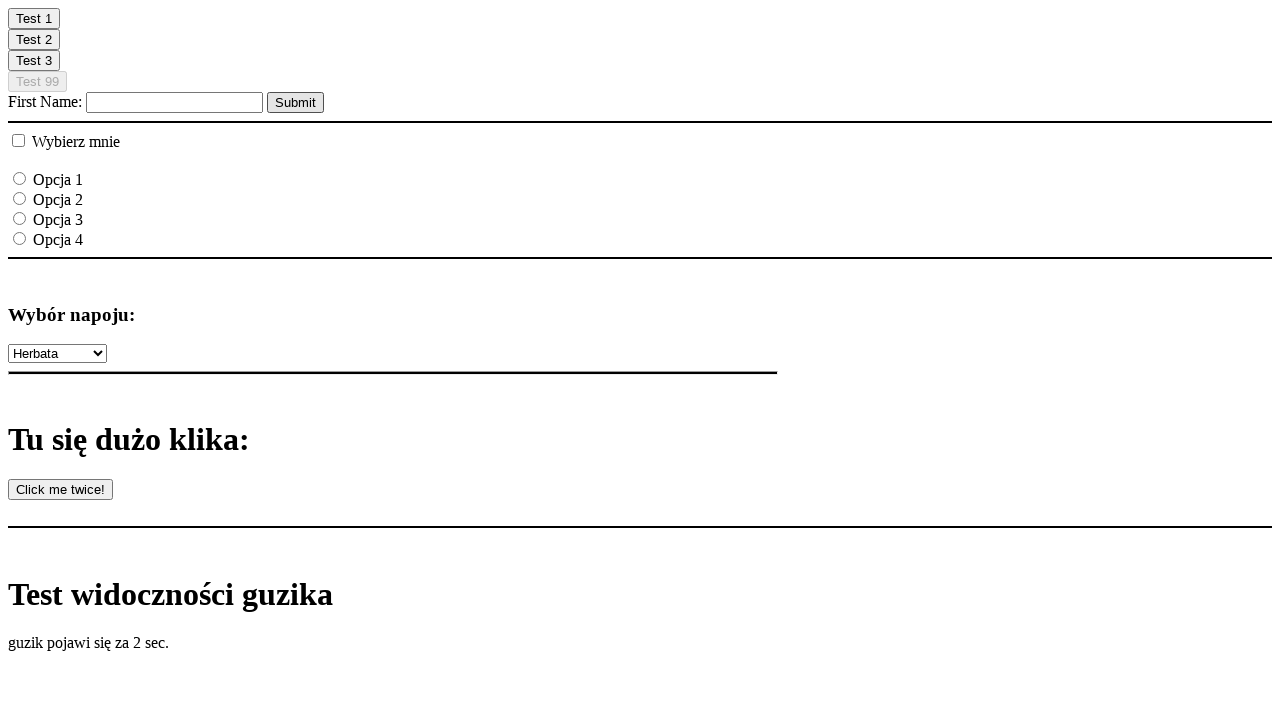

Filled name field with 'Mike' on #fname
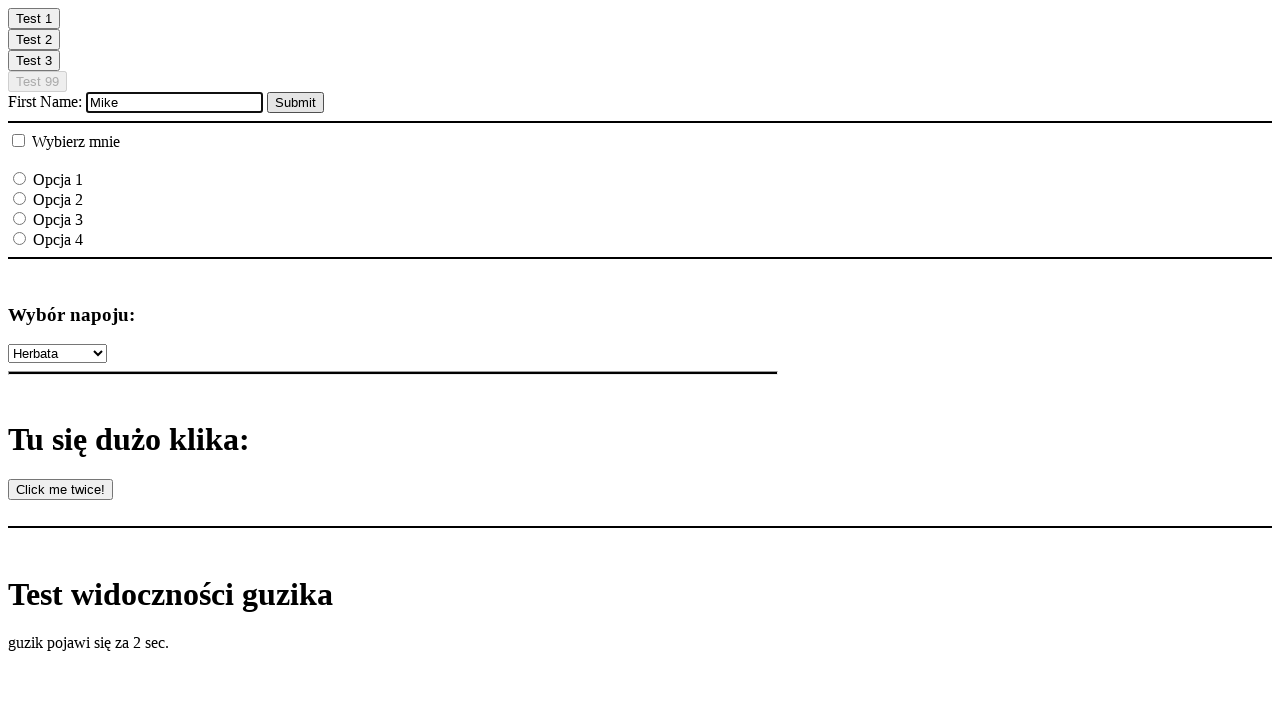

Clicked submit button to submit form with 'Mike' at (296, 102) on input[type='submit']
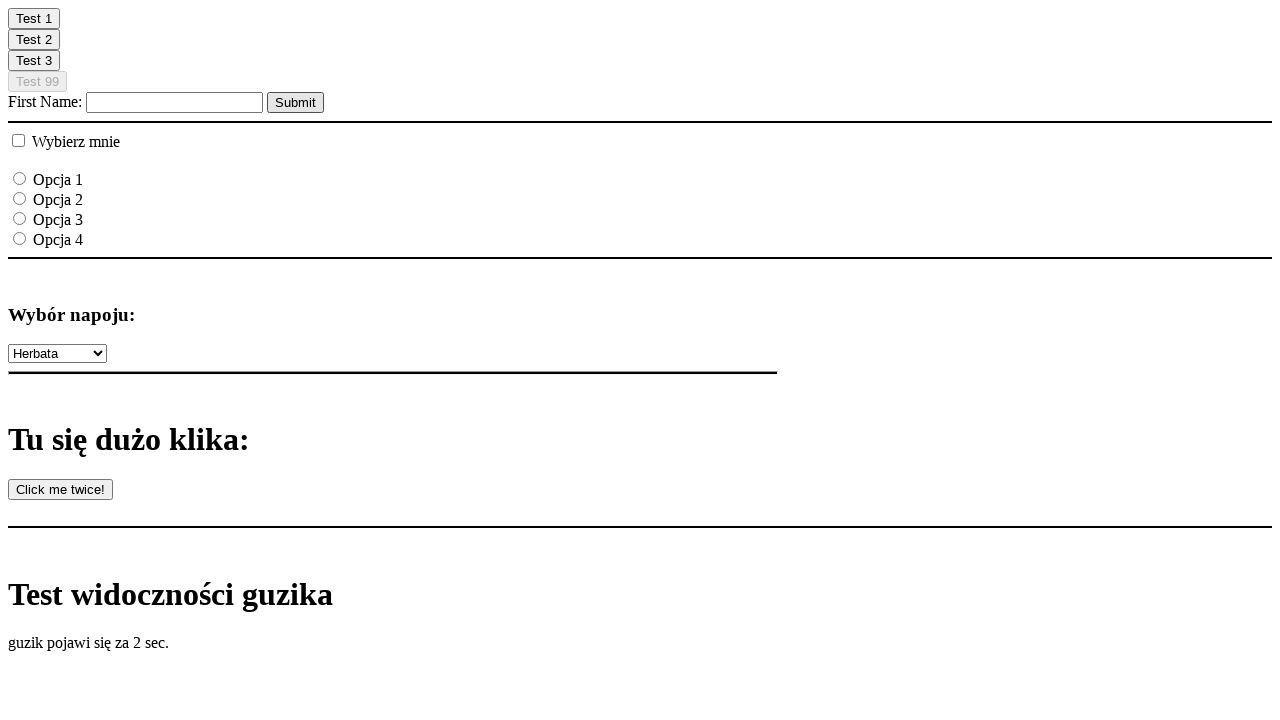

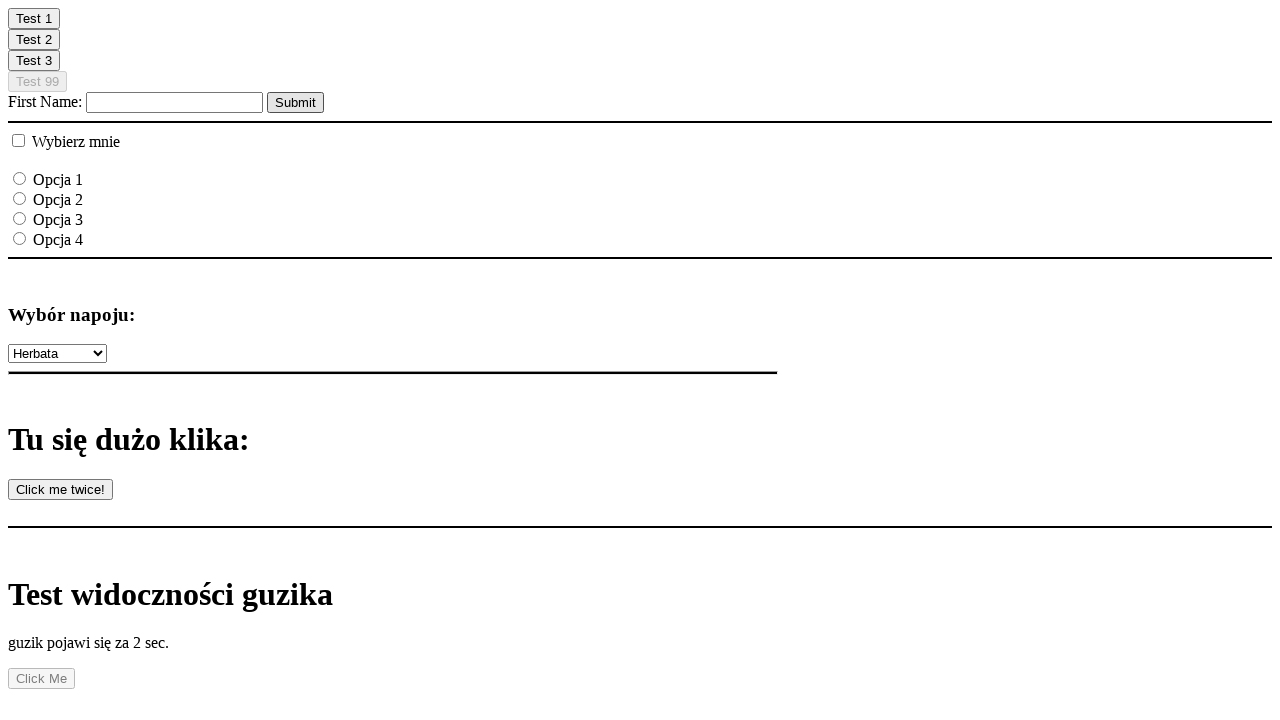